Tests the scroll functionality on Formy website by navigating to the scroll page, scrolling to the bottom, and filling in name and date fields

Starting URL: https://formy-project.herokuapp.com/

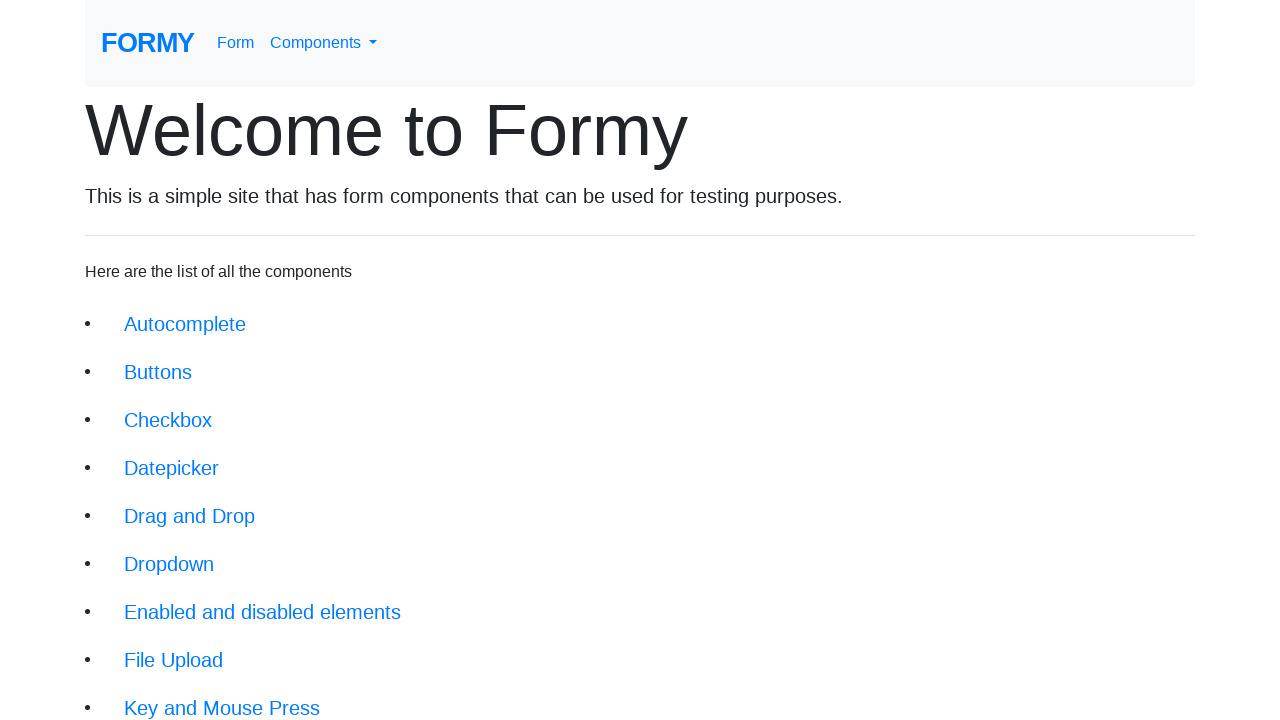

Clicked on the scroll page link (11th item in the list) at (174, 552) on xpath=/html/body/div/div/li[11]/a
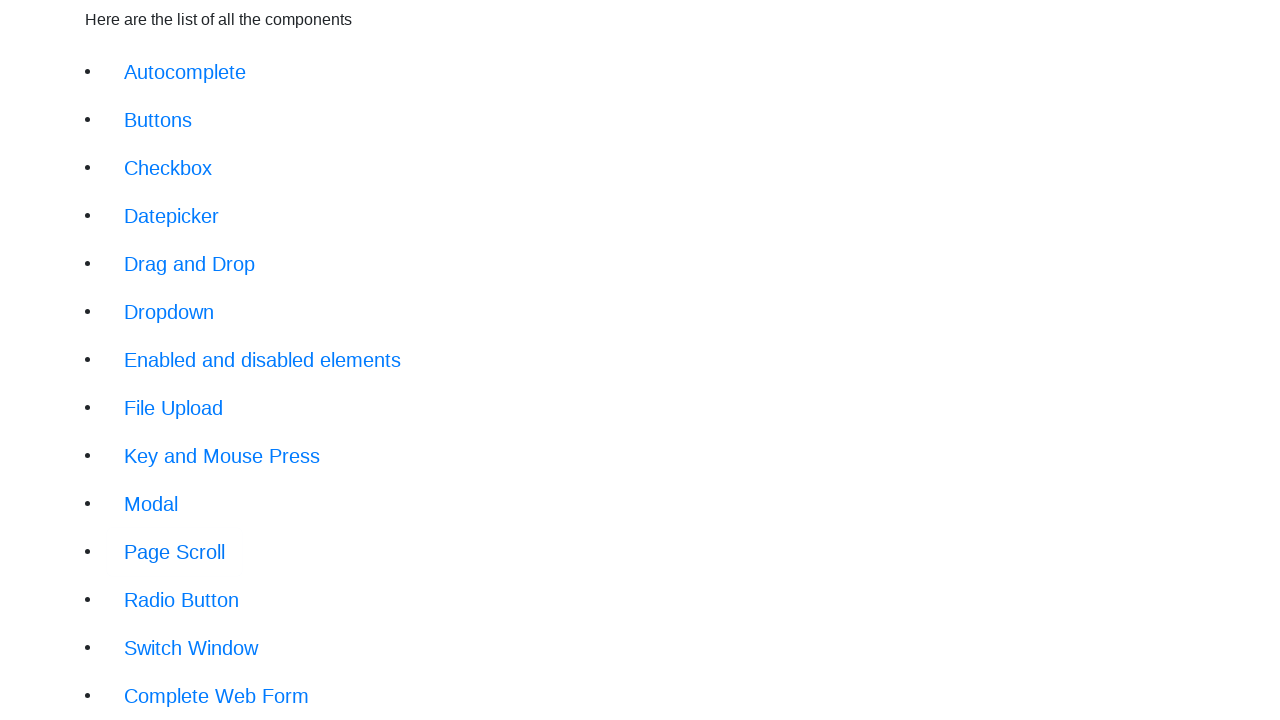

Page heading became visible
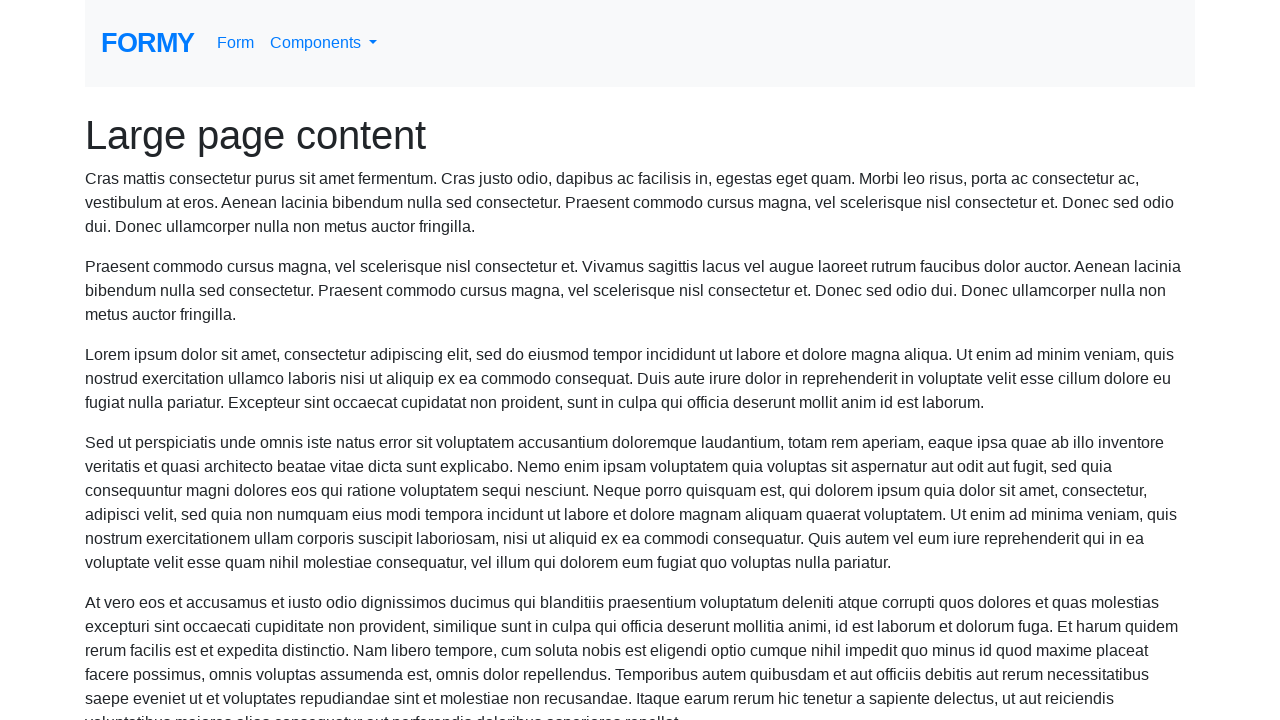

Scrolled to bottom of the page
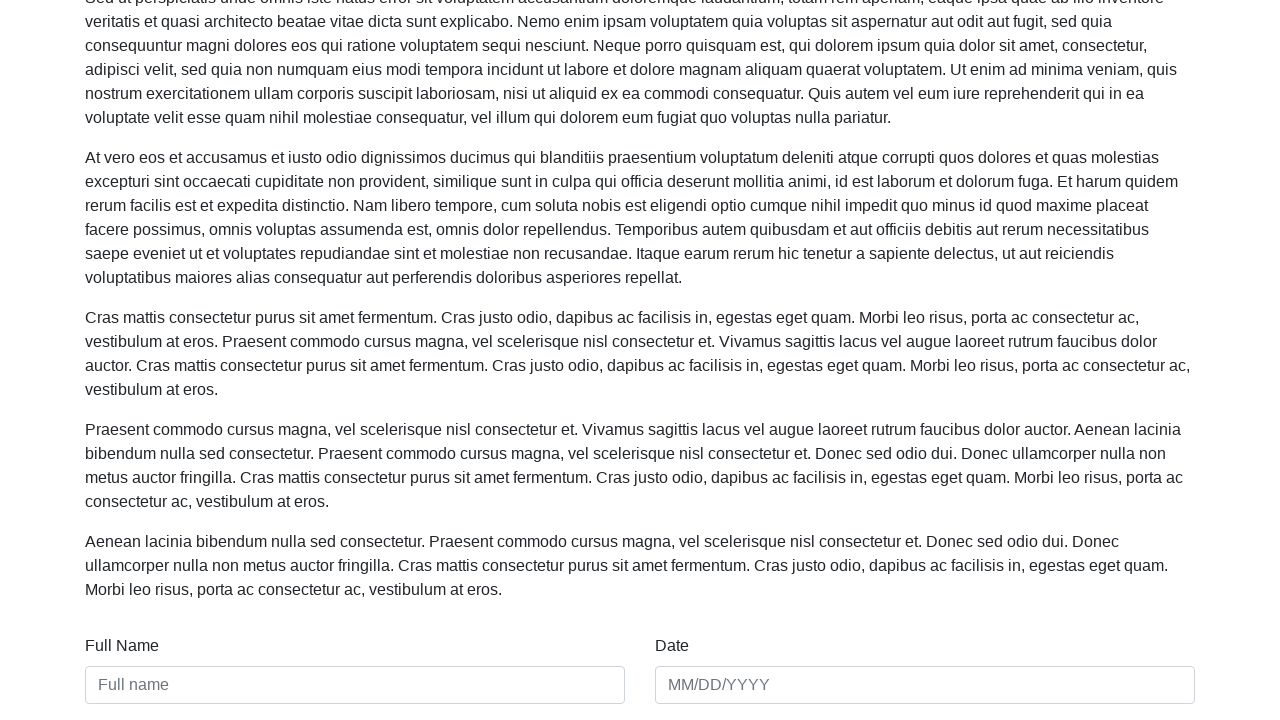

Filled in the name field with 'Jennifer' on #name
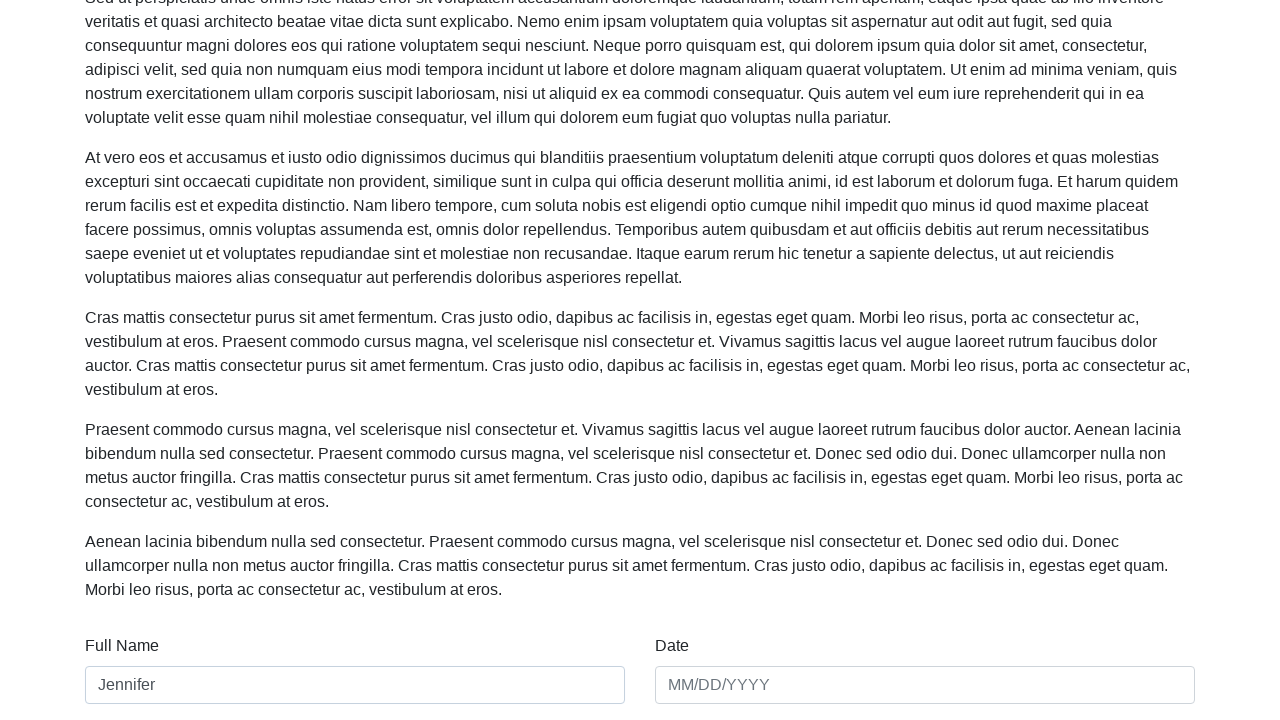

Filled in the date of birth field with '03/15/1995' on #date
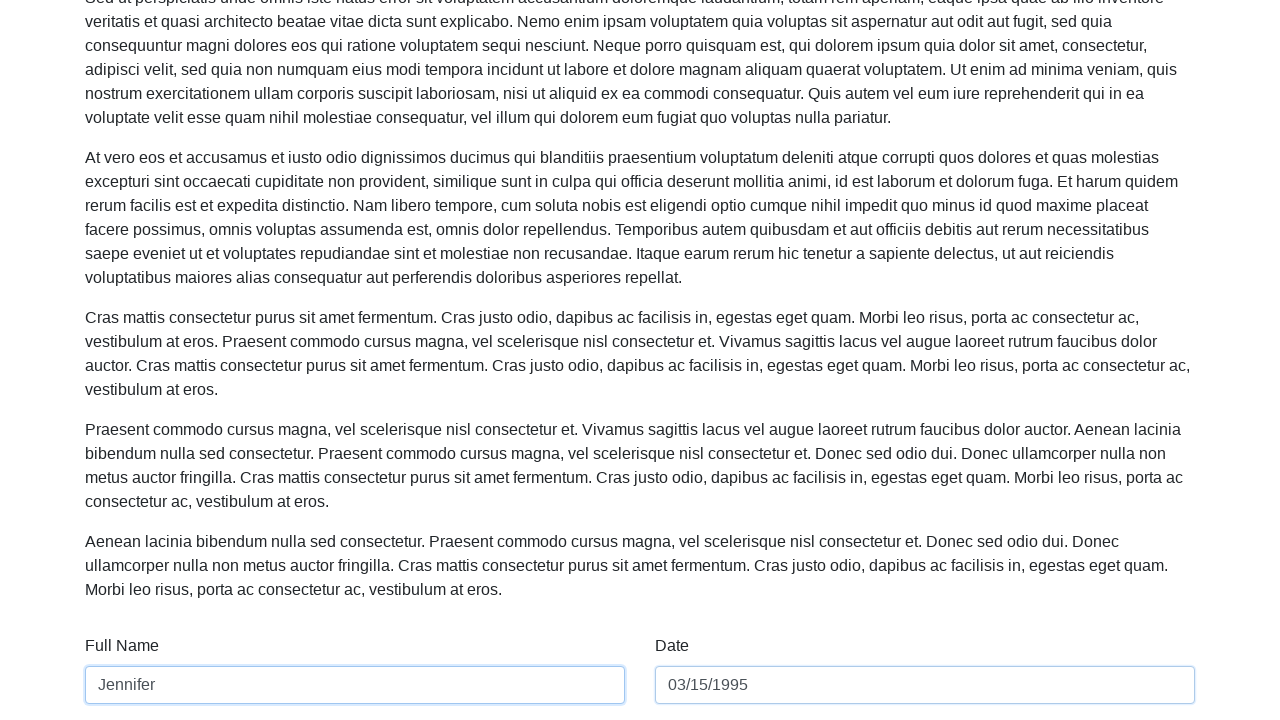

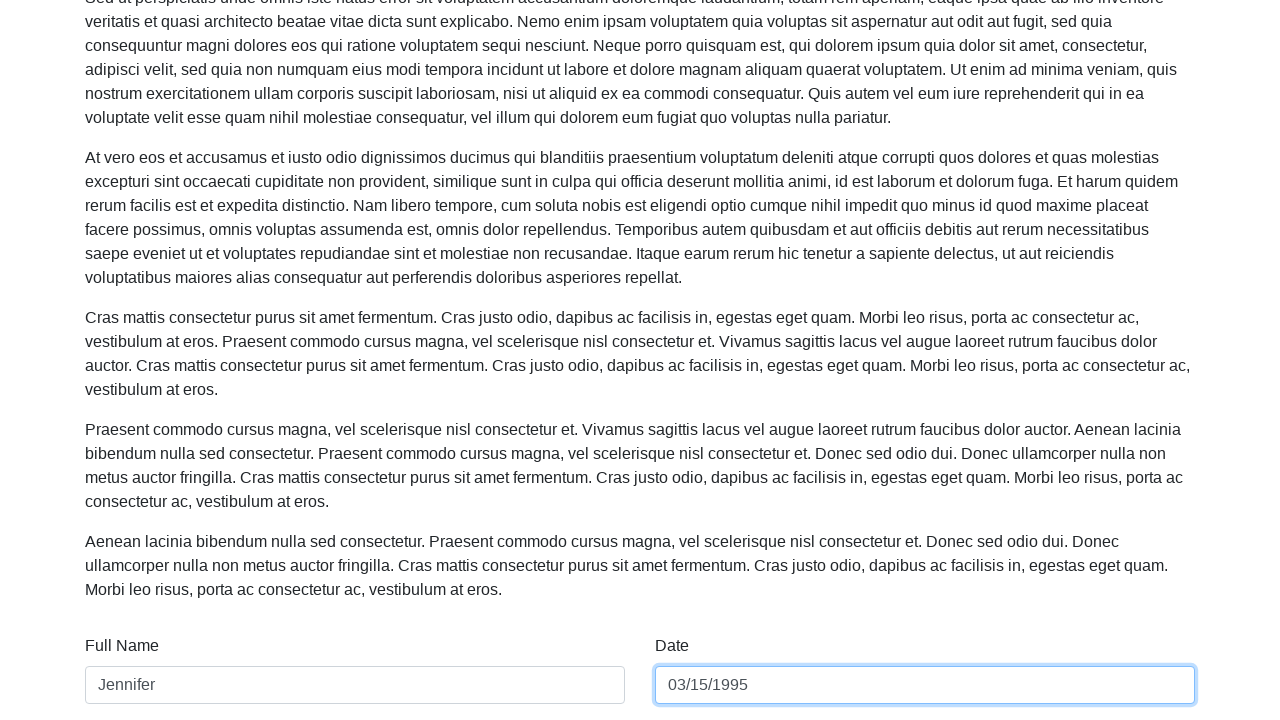